Tests autocomplete by typing "a" and selecting "Fortran" from the list of suggestions

Starting URL: https://jqueryui.com/autocomplete/

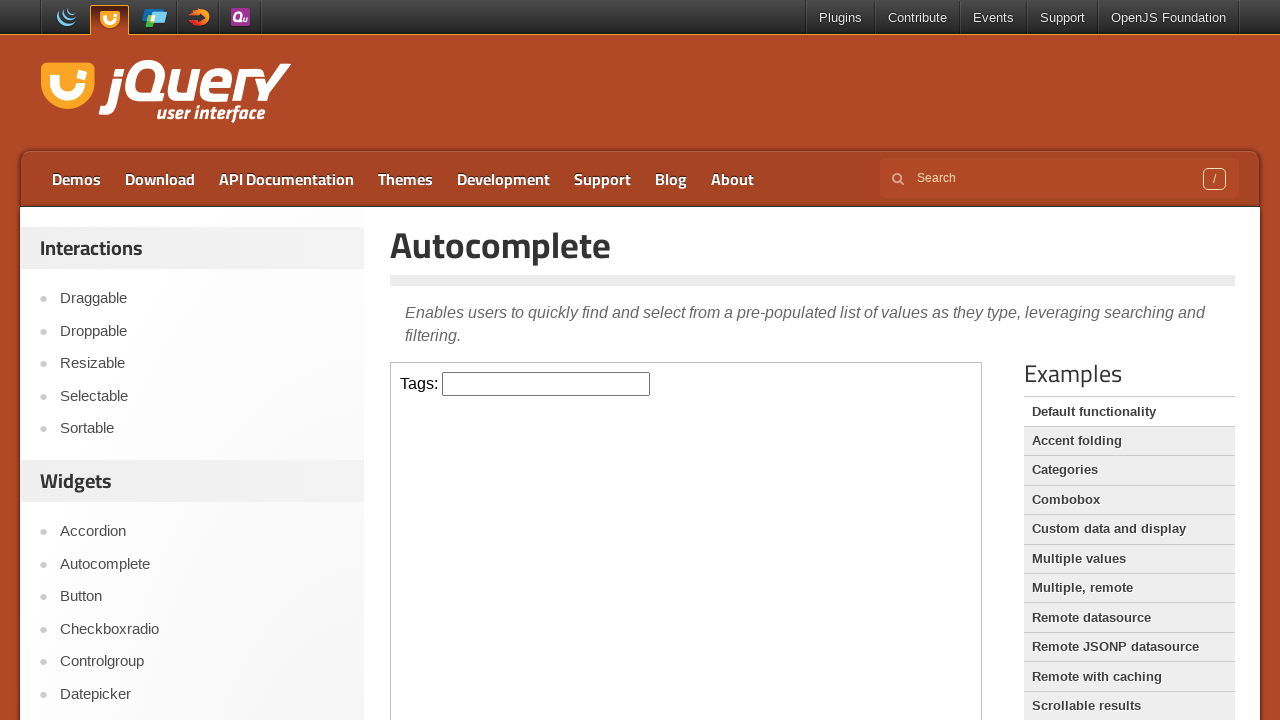

Located the iframe containing the autocomplete demo
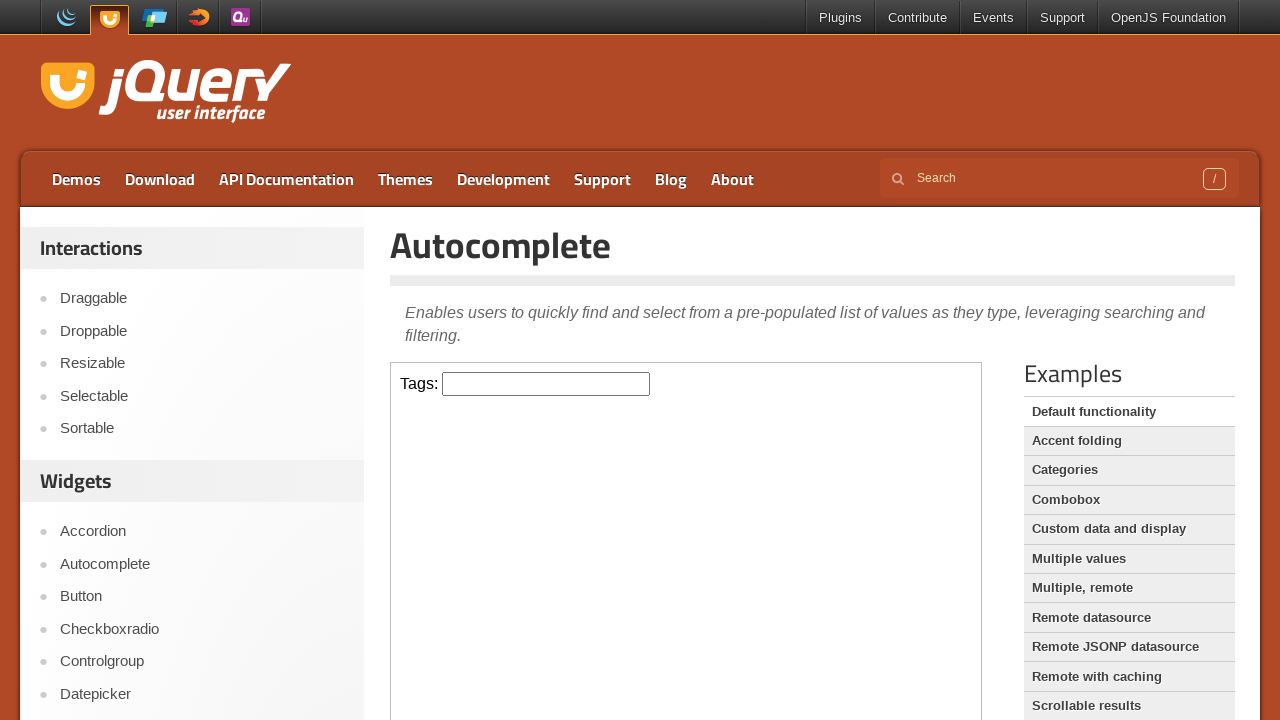

Typed 'a' in the autocomplete input field on iframe >> nth=0 >> internal:control=enter-frame >> #tags
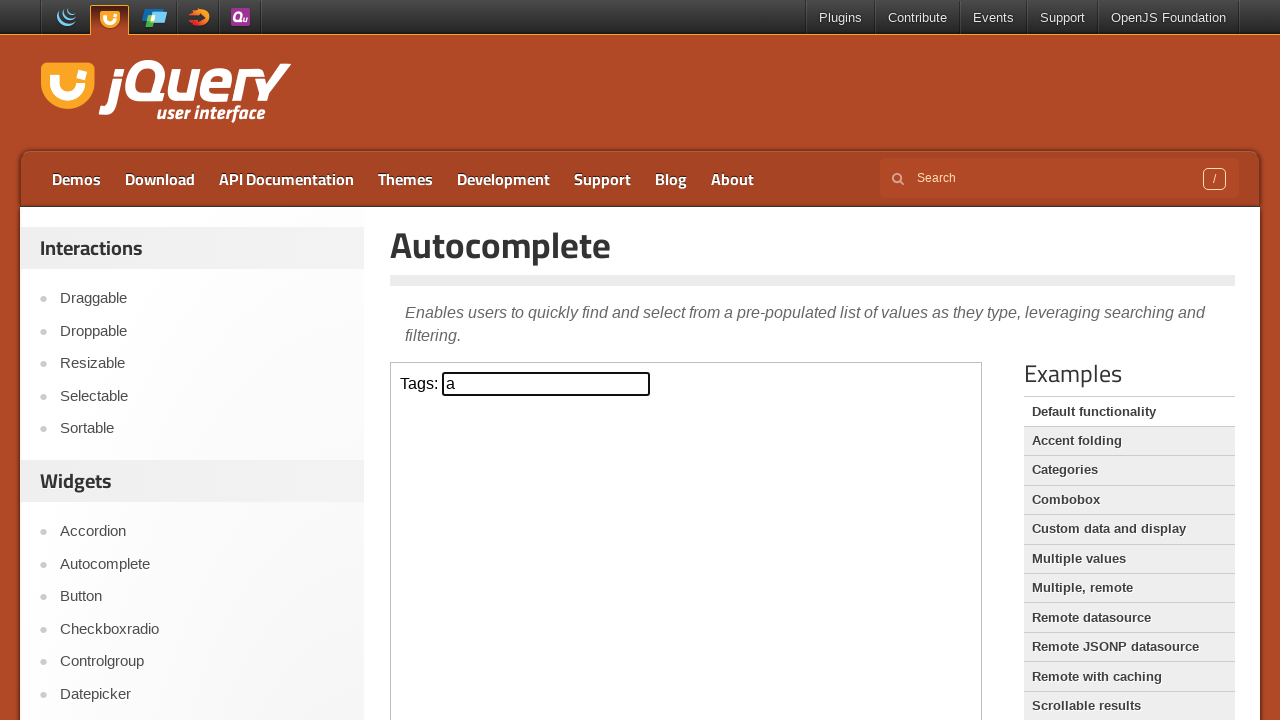

Retrieved all autocomplete suggestions from the dropdown
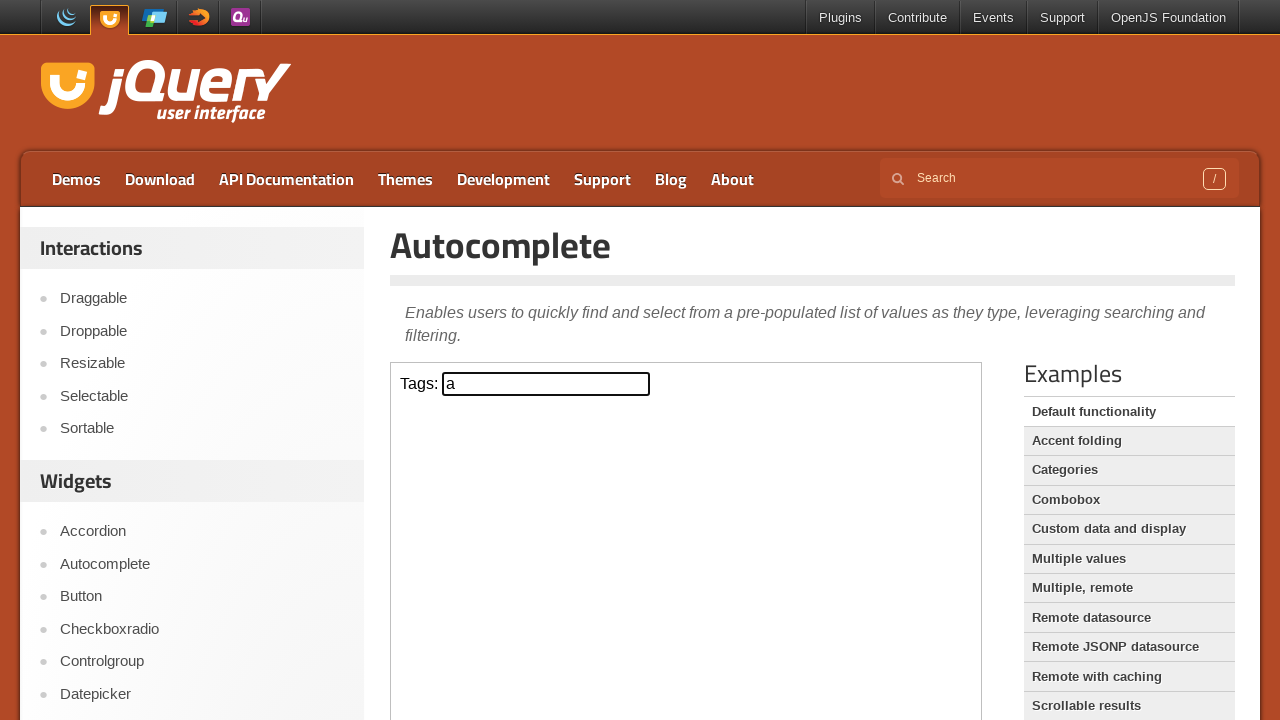

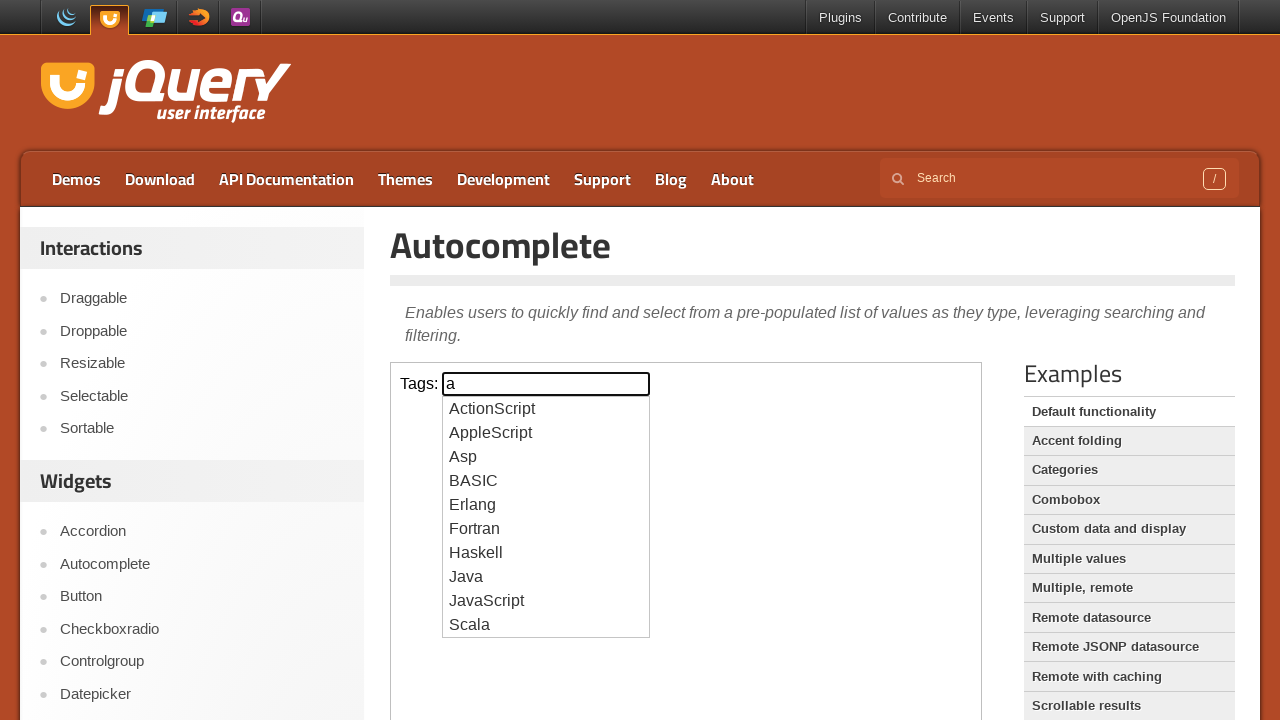